Tests image loading performance by finding the slowest loading image on the page and measuring its load duration.

Starting URL: https://playwright.dev/docs/intro

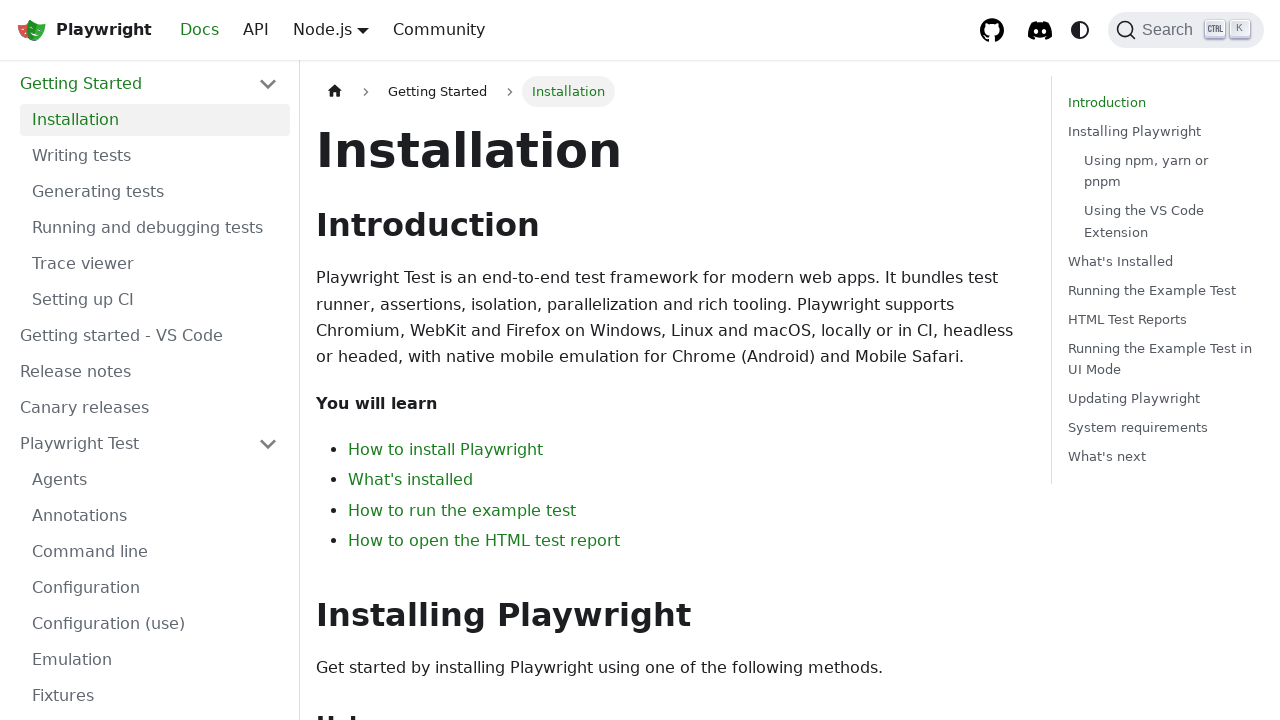

Navigated to Playwright documentation intro page
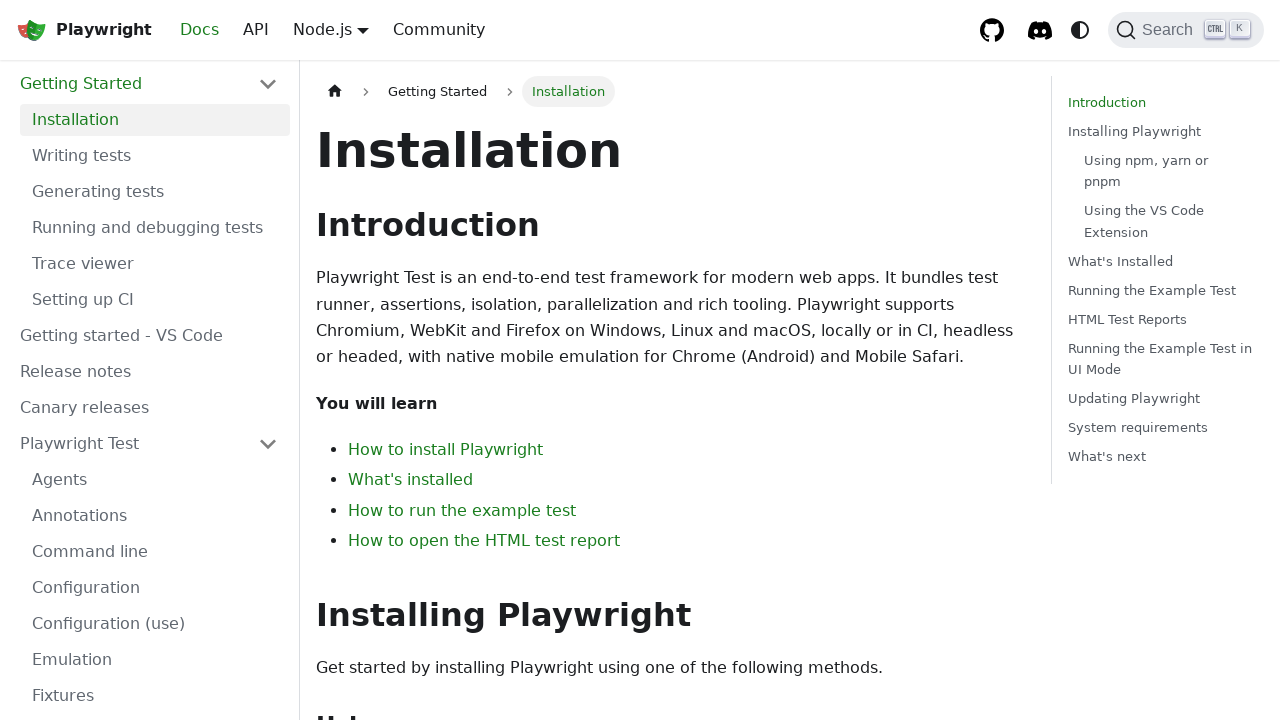

Waited for page to reach networkidle state
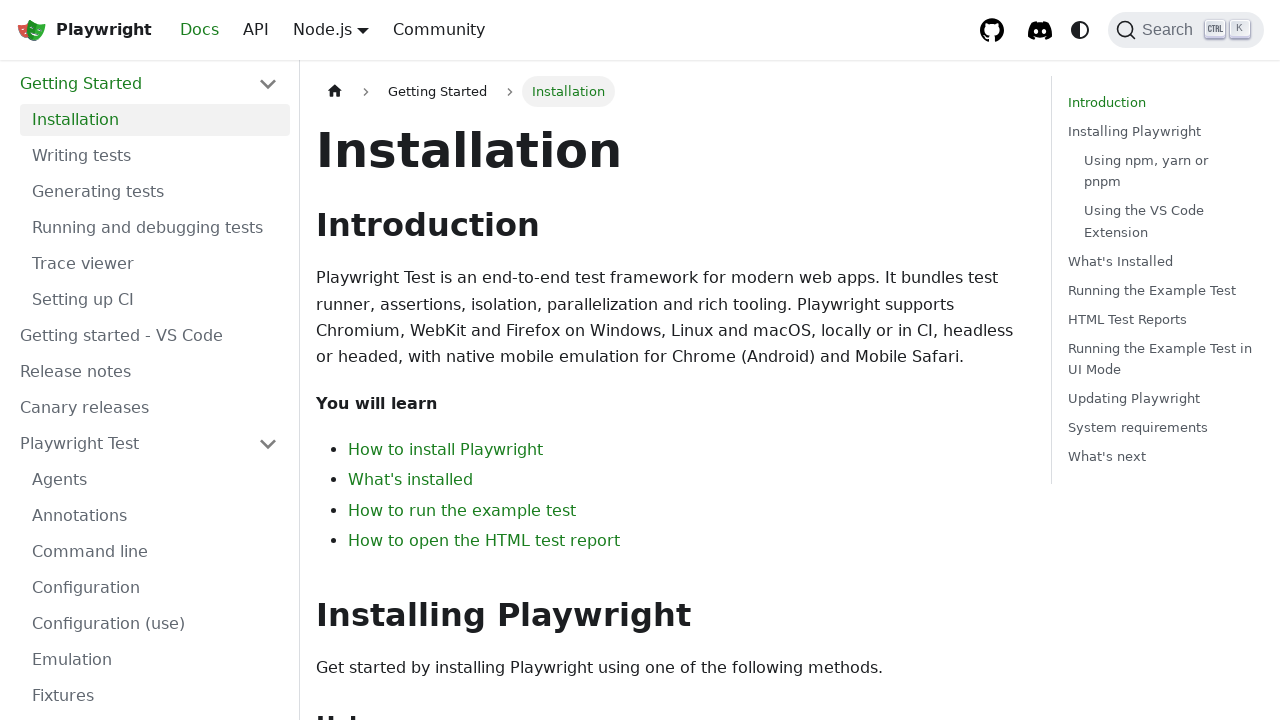

Retrieved performance data for all images on the page
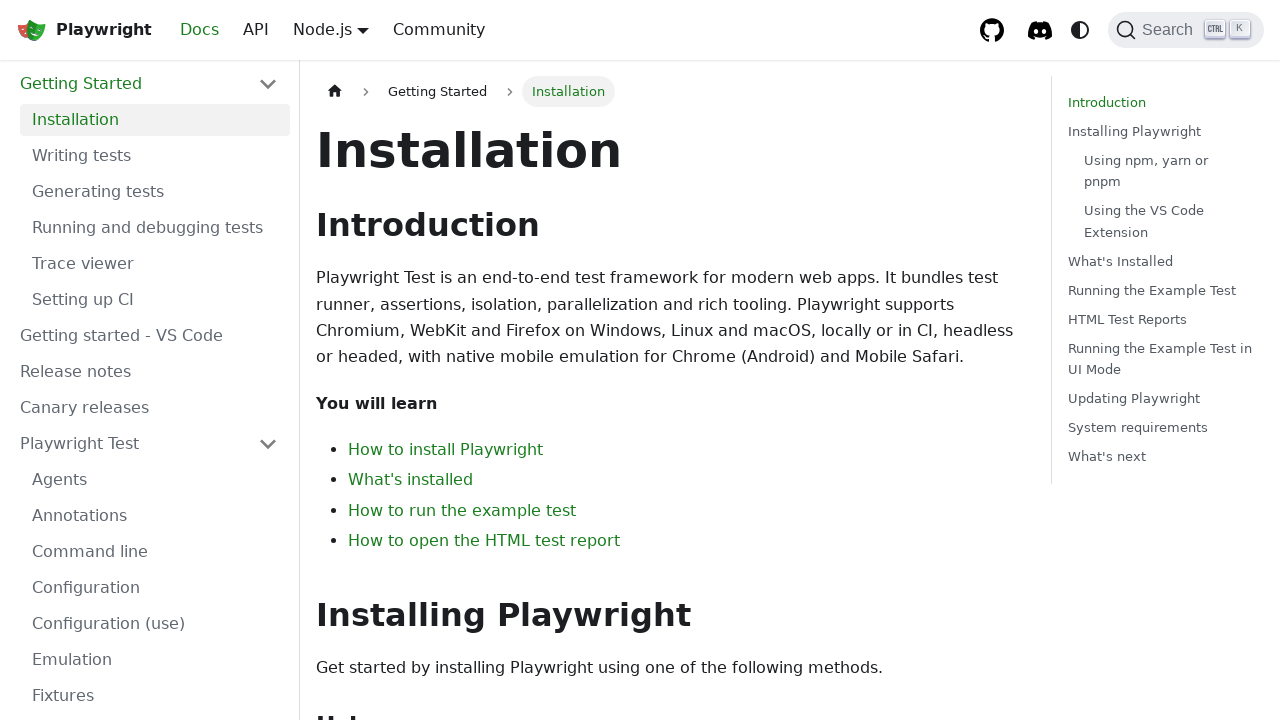

Identified slowest image: 'https://playwright.dev/assets/images/ui-mode-1958baf0398aef5e9c9b5c68c5d56f2d.png' with load time 115.1000000005588ms
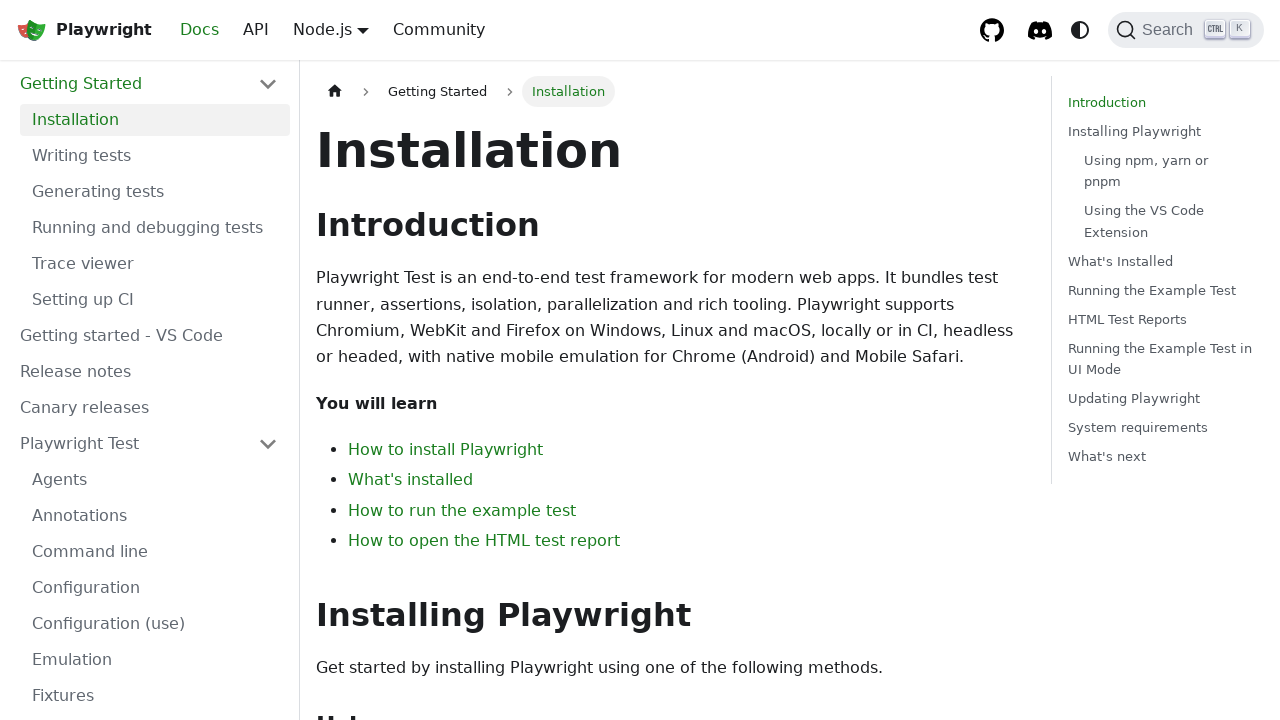

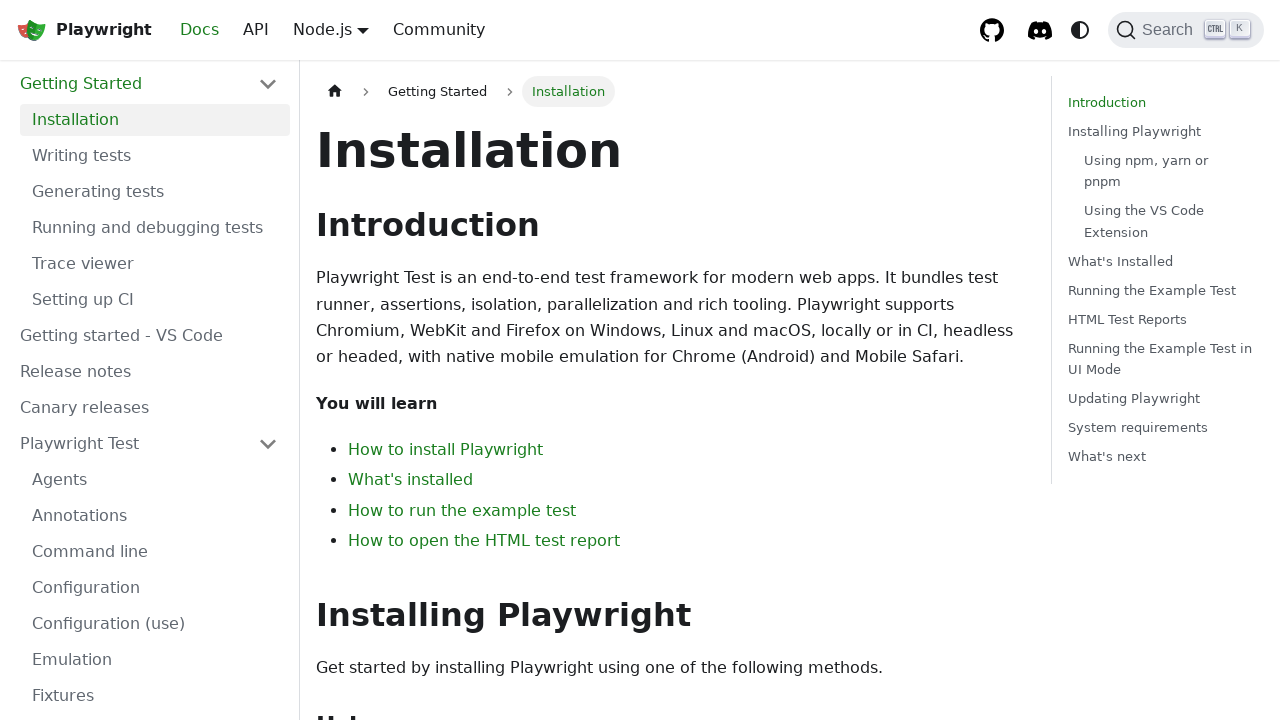